Tests dropdown menu interaction by clicking dropdown button and then clicking Facebook link

Starting URL: https://omayo.blogspot.com/

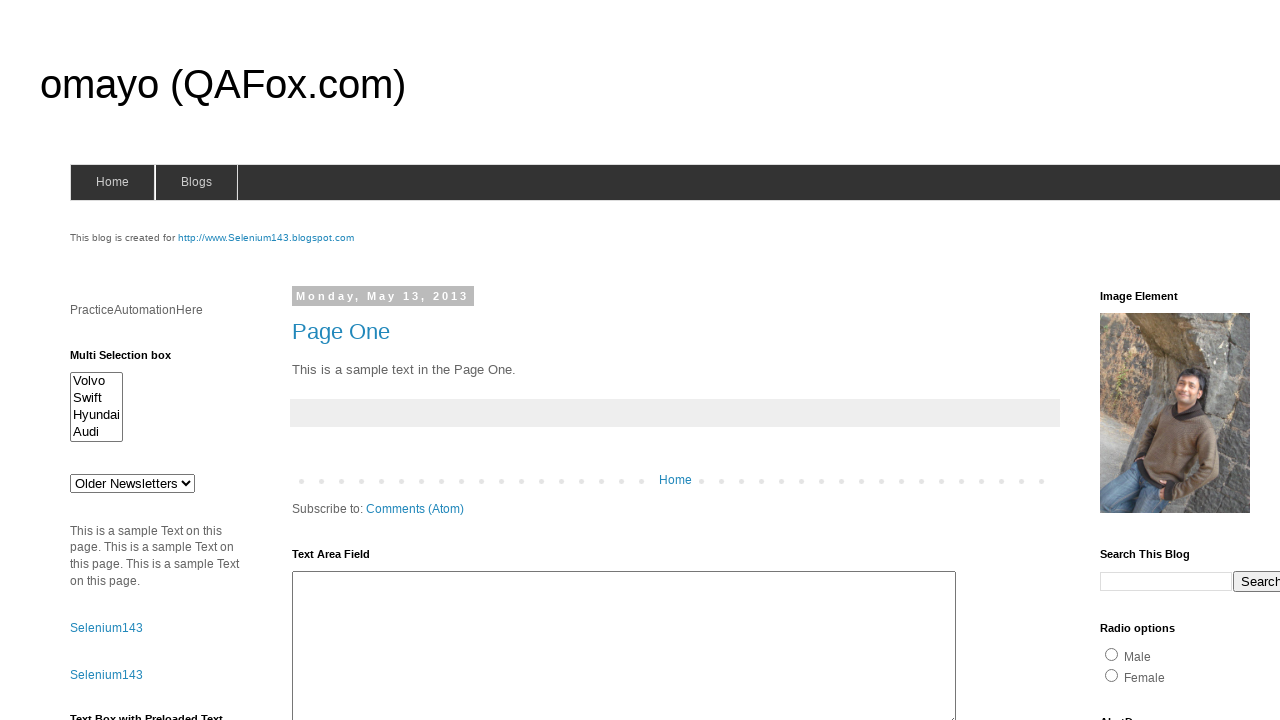

Clicked dropdown button to open menu at (1227, 360) on button.dropbtn
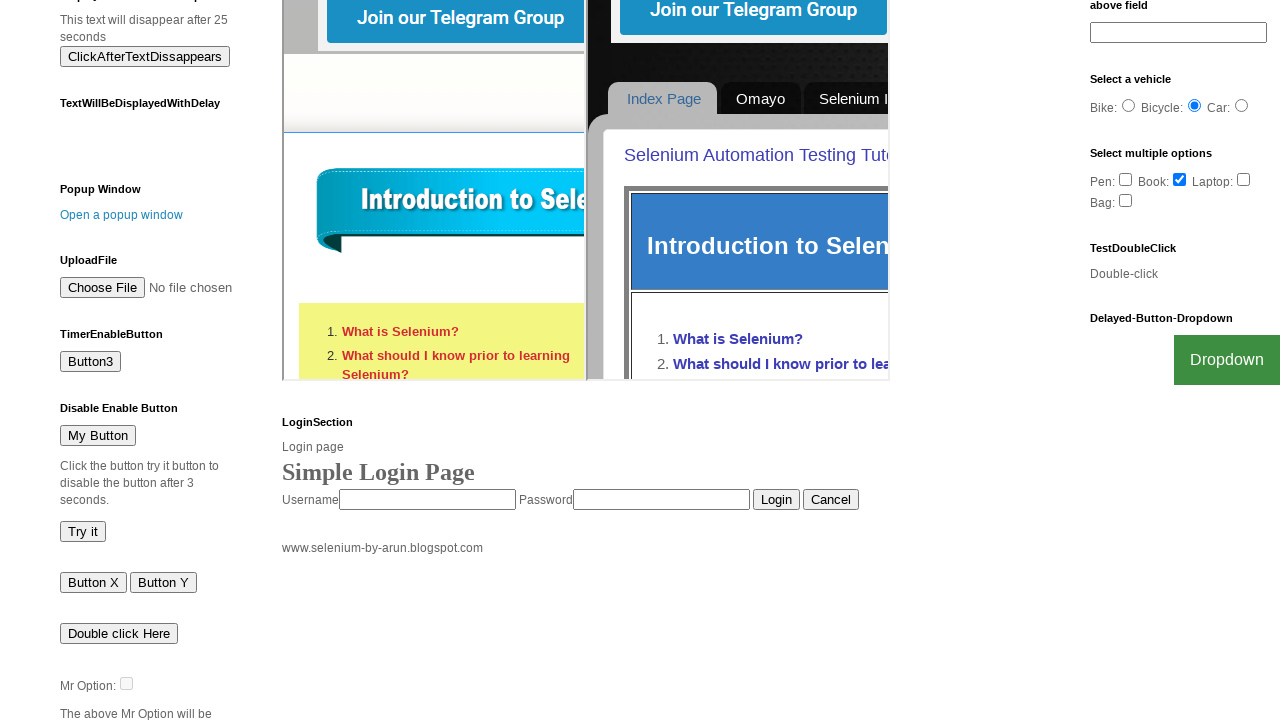

Clicked Facebook link from dropdown menu at (1200, 700) on div#myDropdown >> a[href='http://facebook.com']
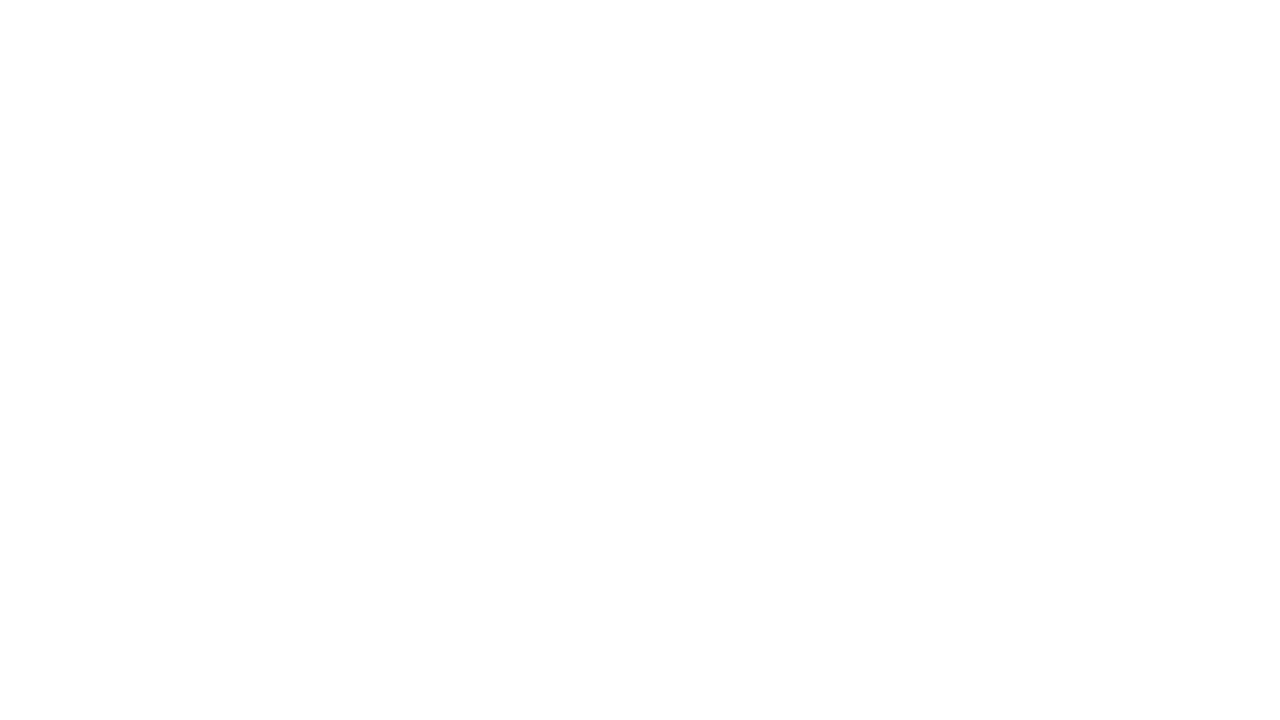

Retrieved current URL: chrome-error://chromewebdata/
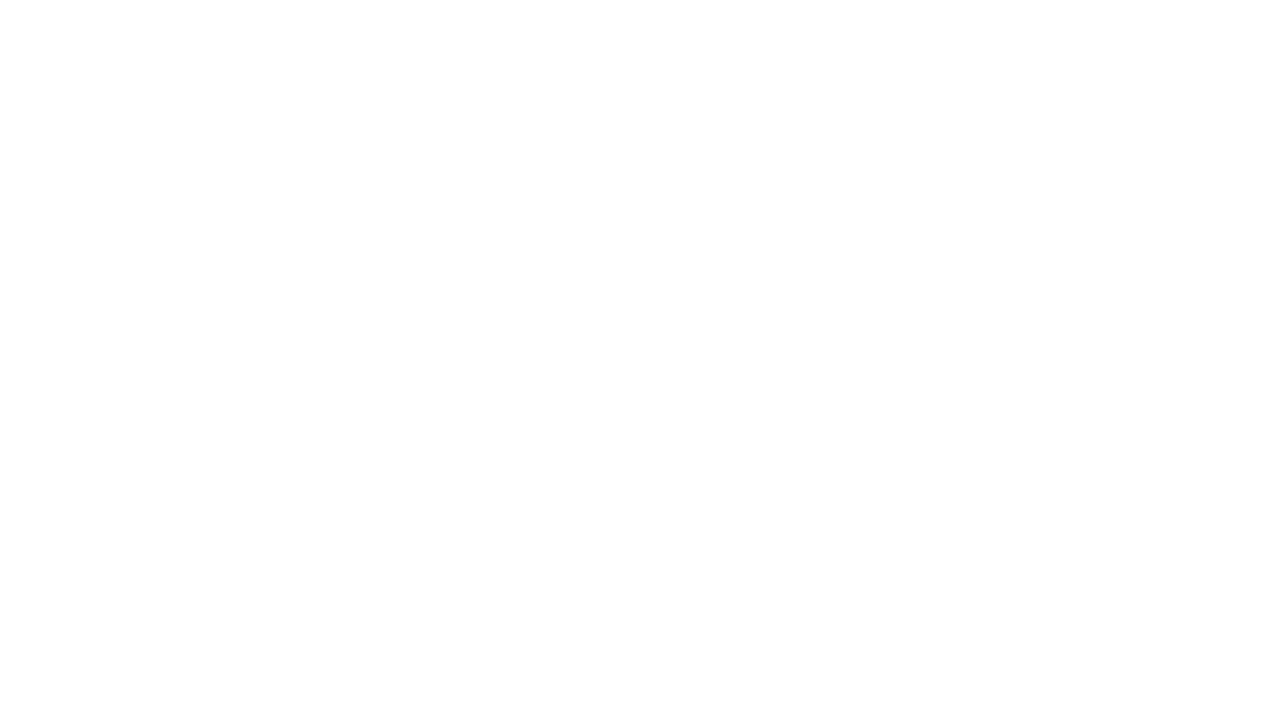

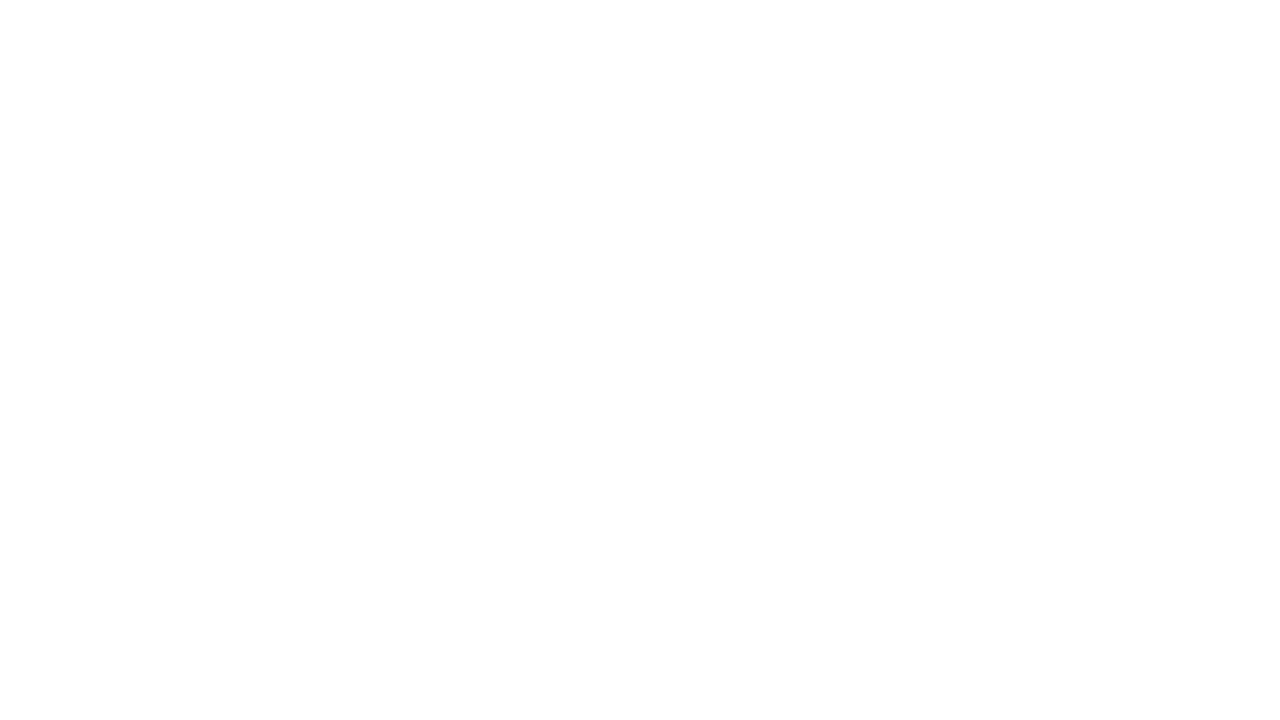